Navigates to the login page practice site and verifies the page loads successfully

Starting URL: https://rahulshettyacademy.com/loginpagePractise/

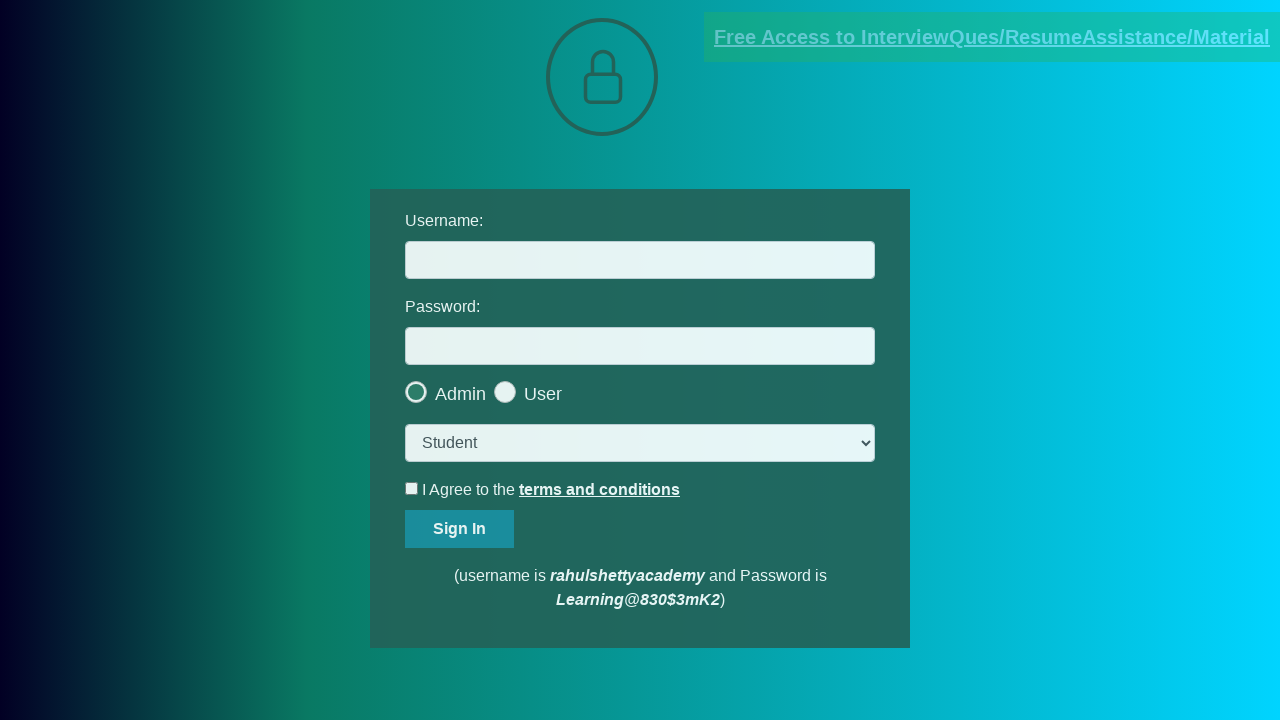

Waited for page DOM to be fully loaded
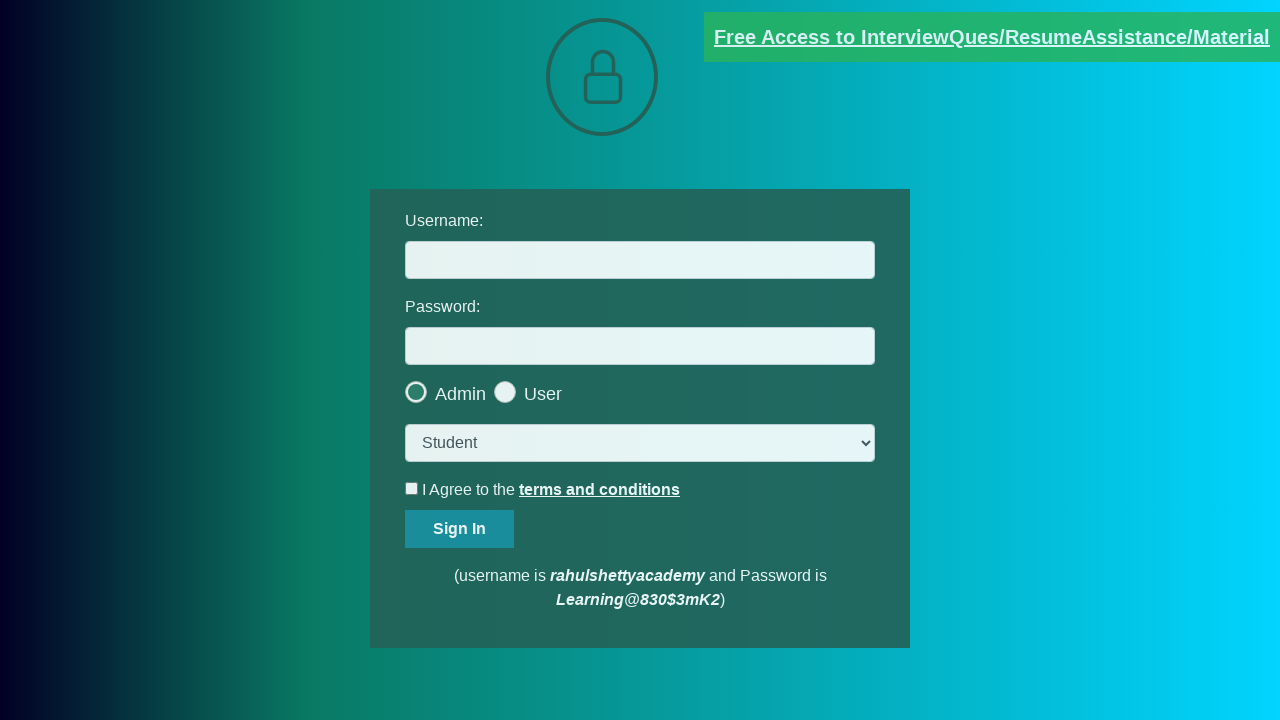

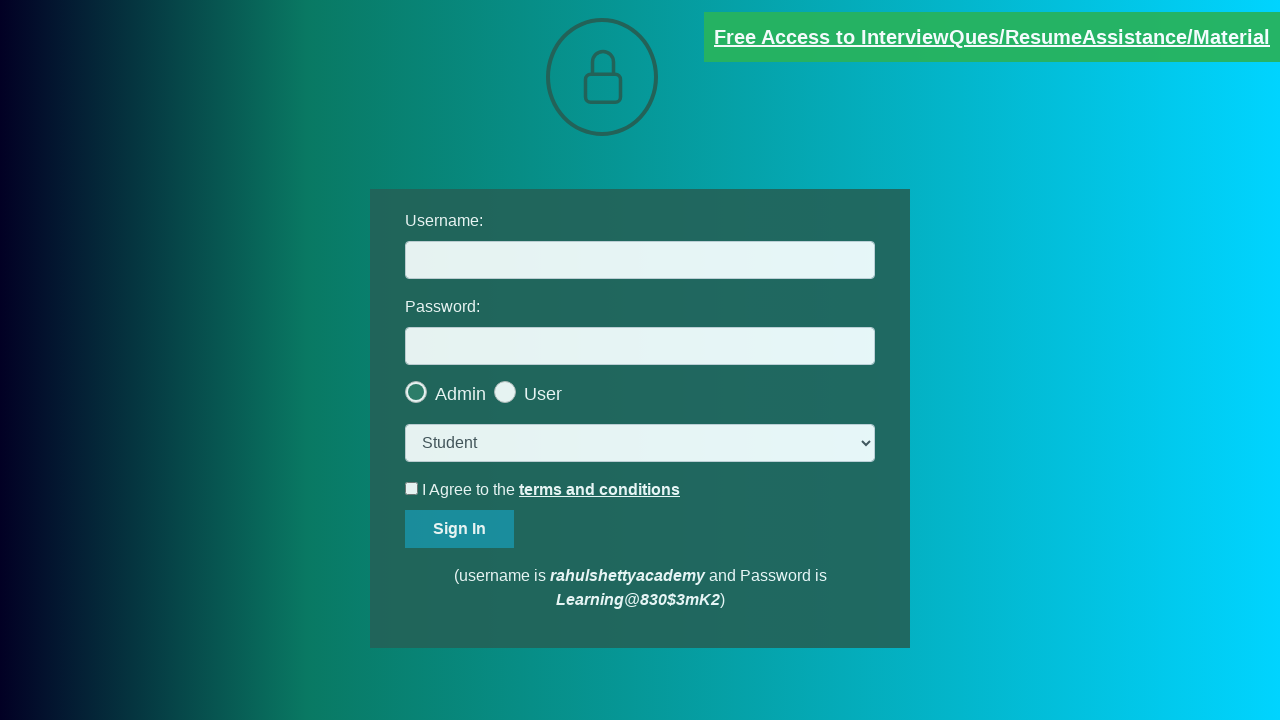